Tests the progress bar functionality on demoqa.com by clicking the start button to begin progress, then clicking reset to return the progress bar to 0%

Starting URL: https://demoqa.com/progress-bar

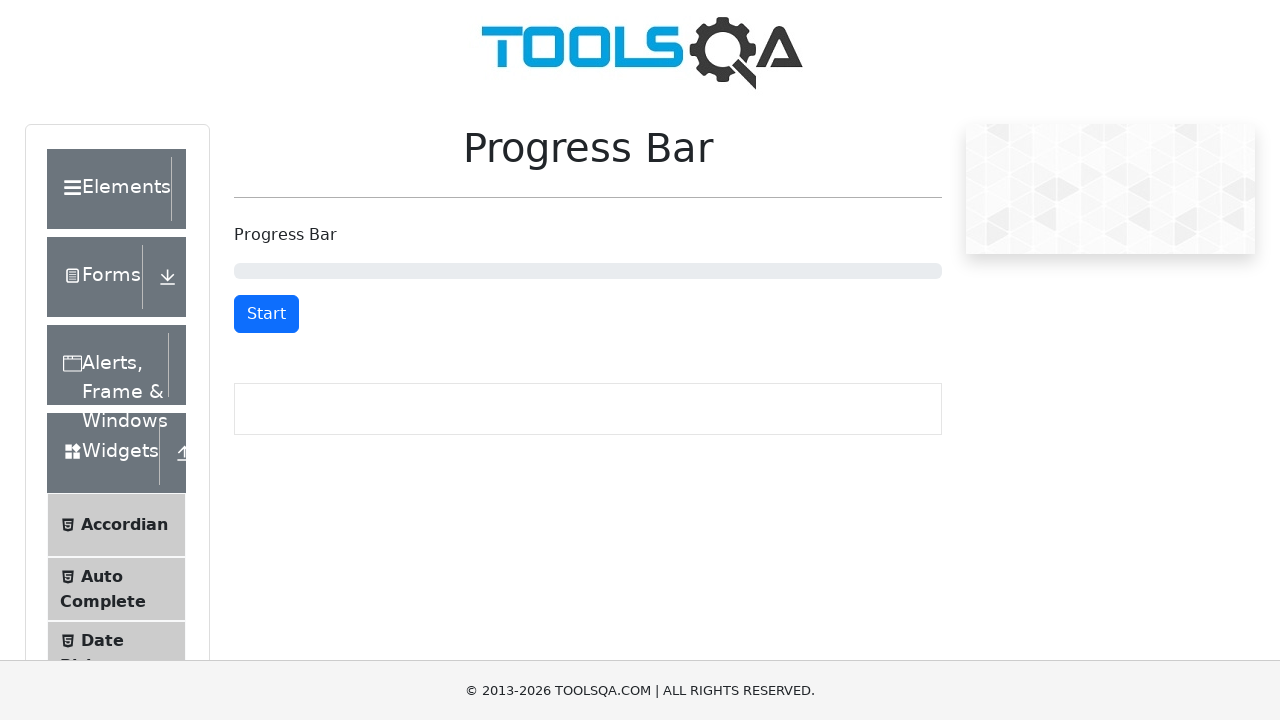

Clicked the Start button to begin progress bar at (266, 314) on #startStopButton
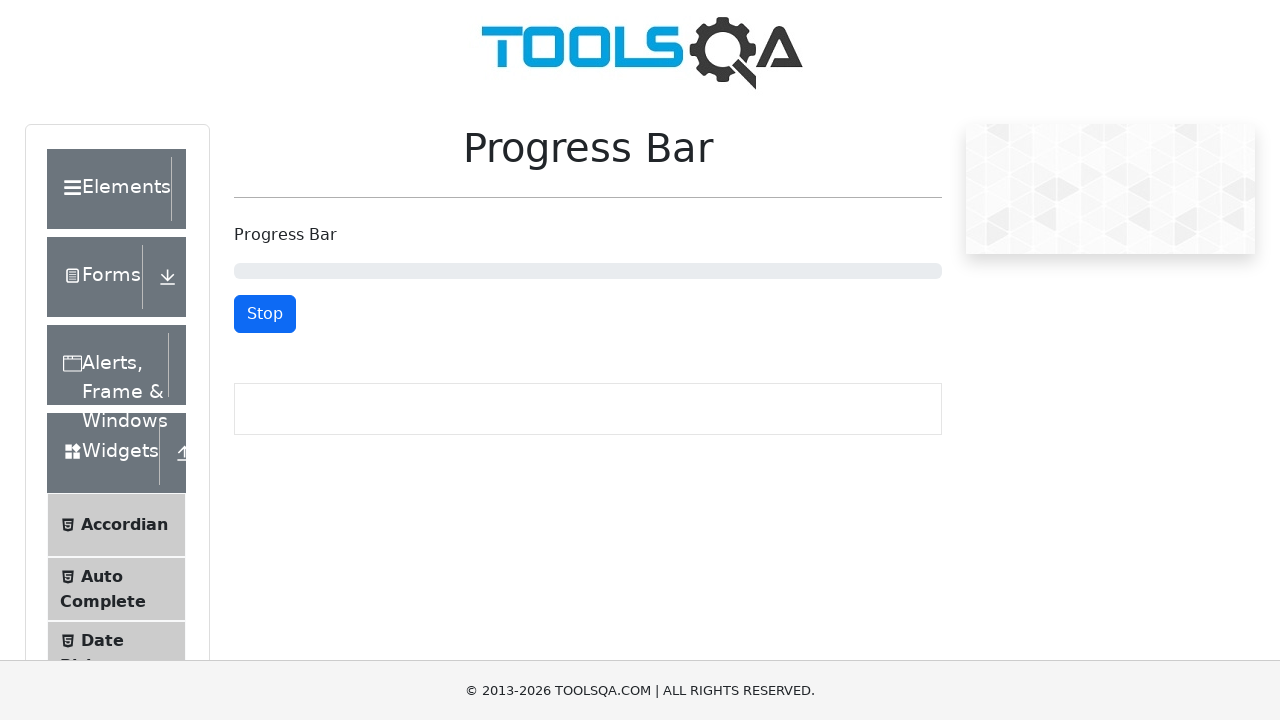

Waited 2 seconds for progress bar to advance
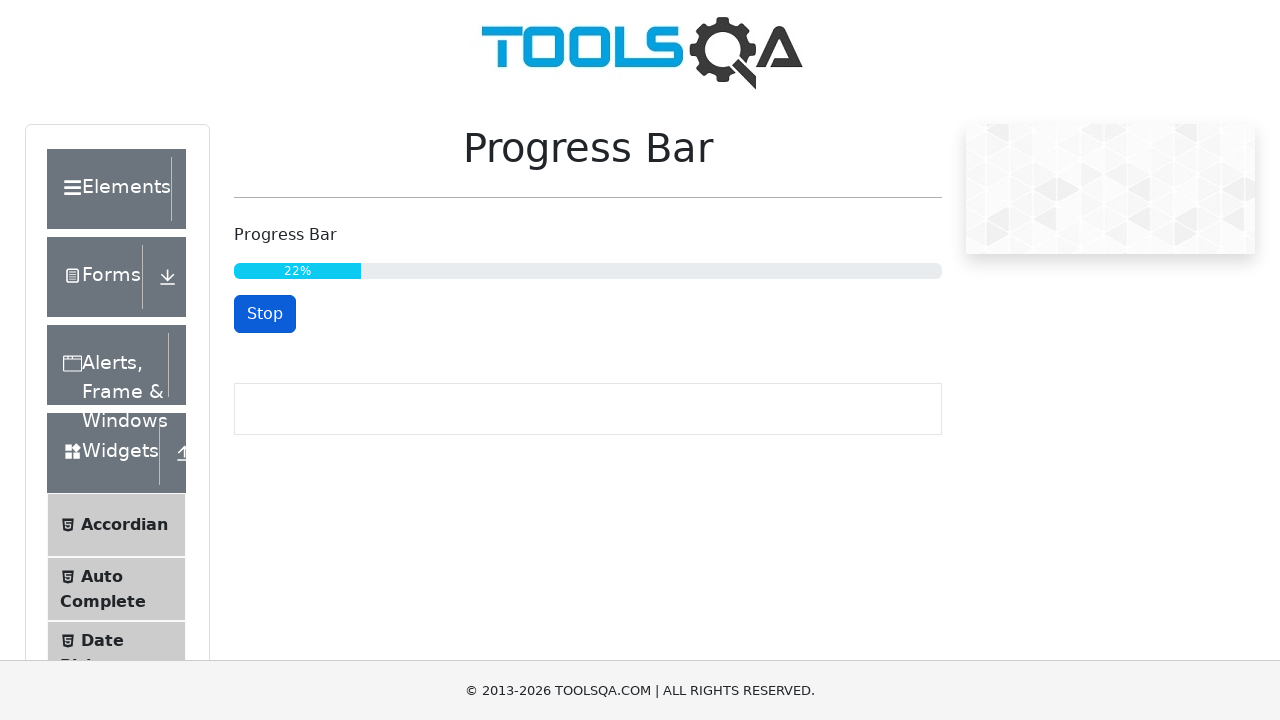

Clicked the Reset button to return progress bar to 0% at (269, 314) on #resetButton
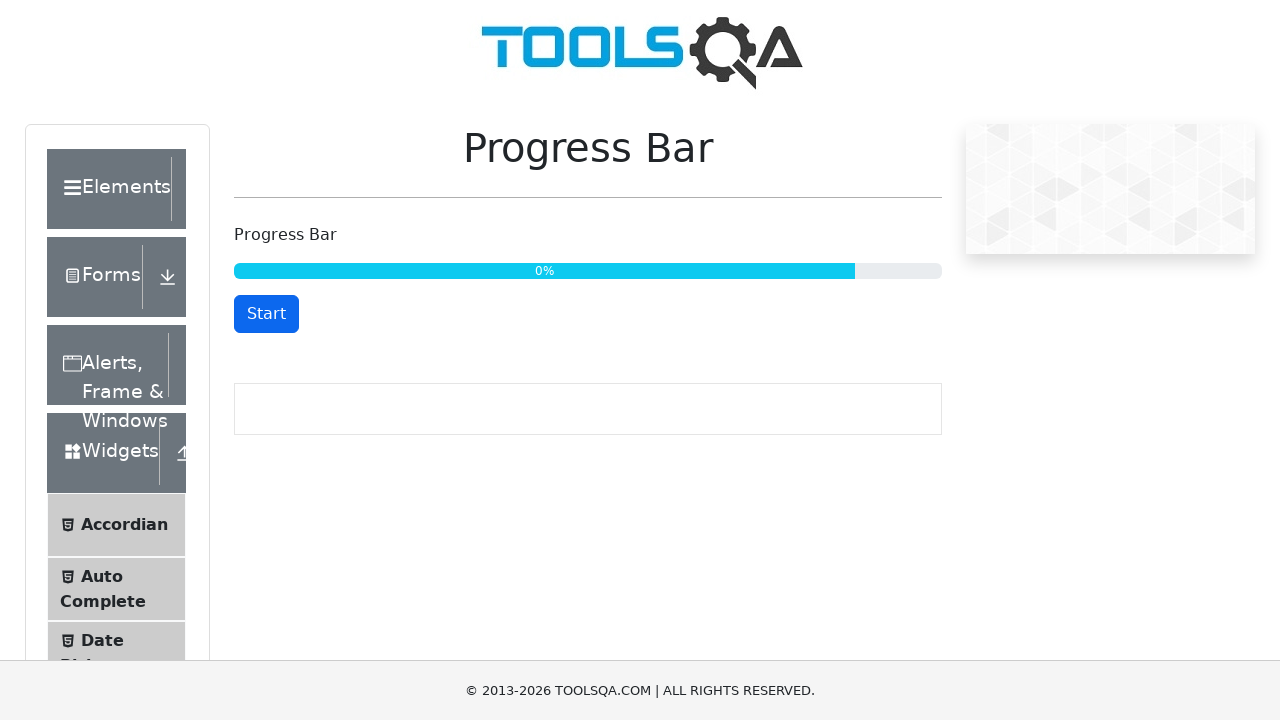

Progress bar element is visible on the page
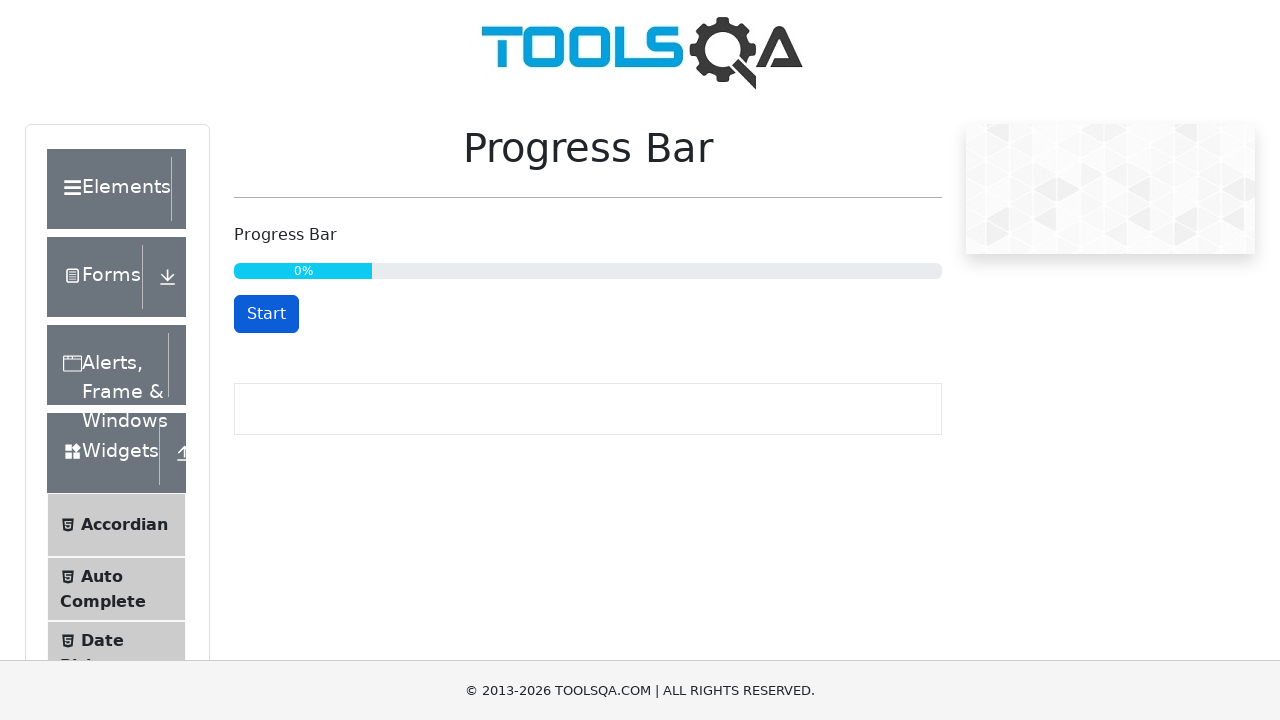

Retrieved progress bar text: '0%'
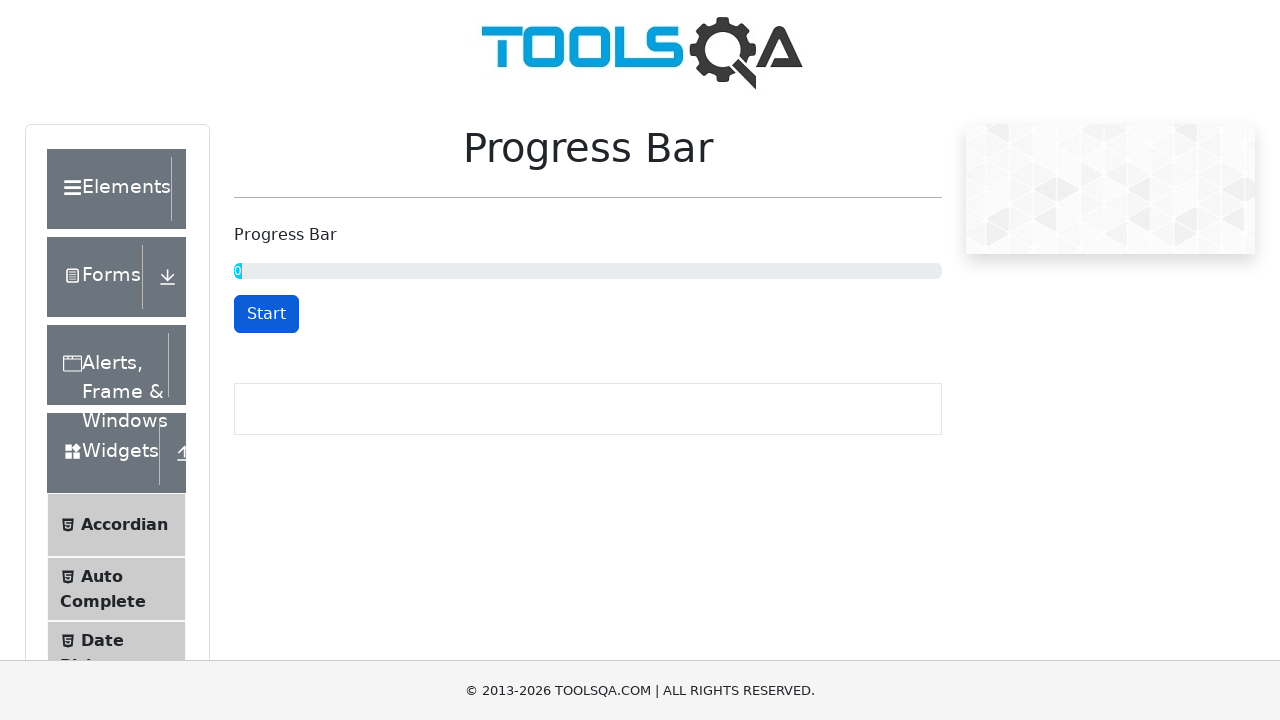

Verified progress bar is at 0% after reset
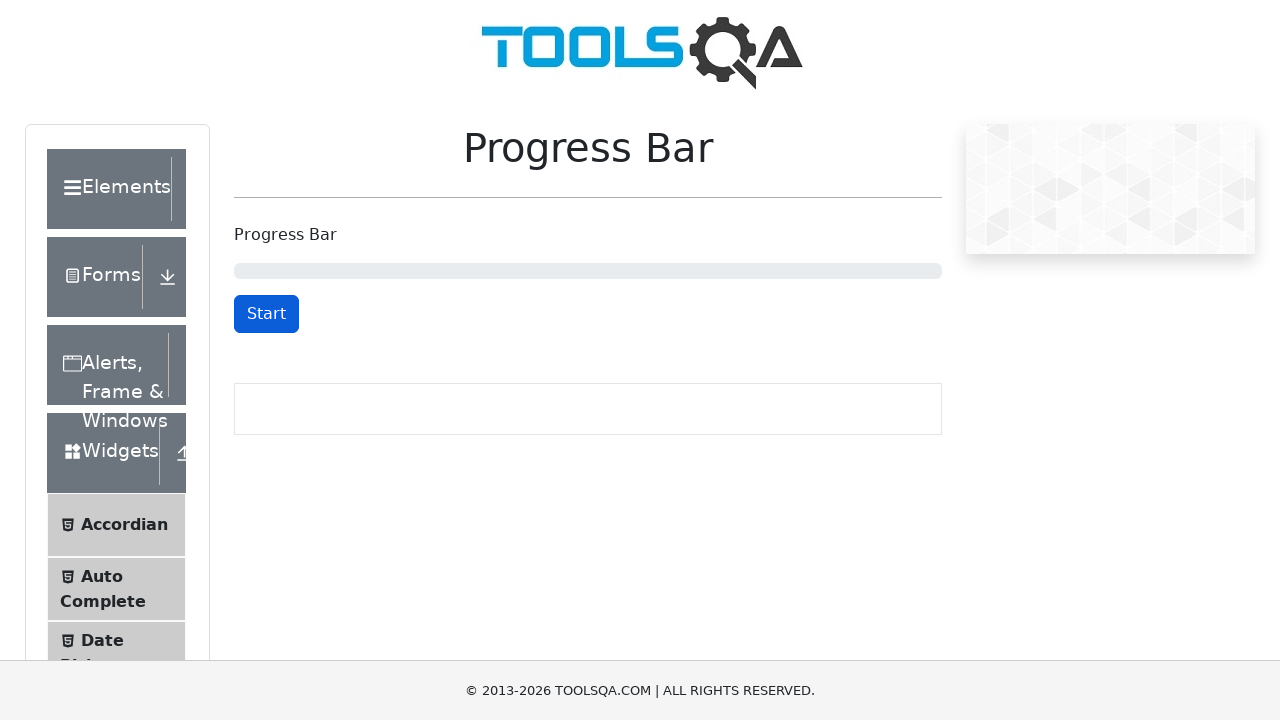

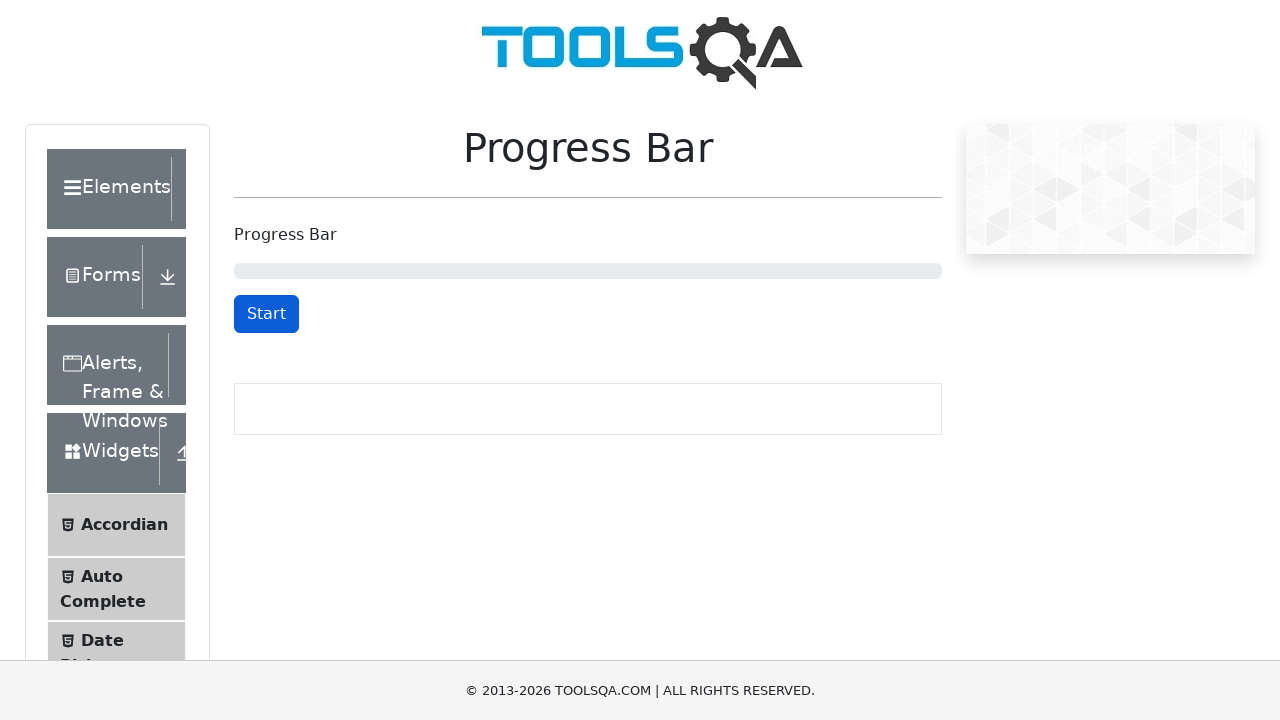